Navigates to the Python.org website and verifies the page loads by checking the title is present

Starting URL: http://www.python.org

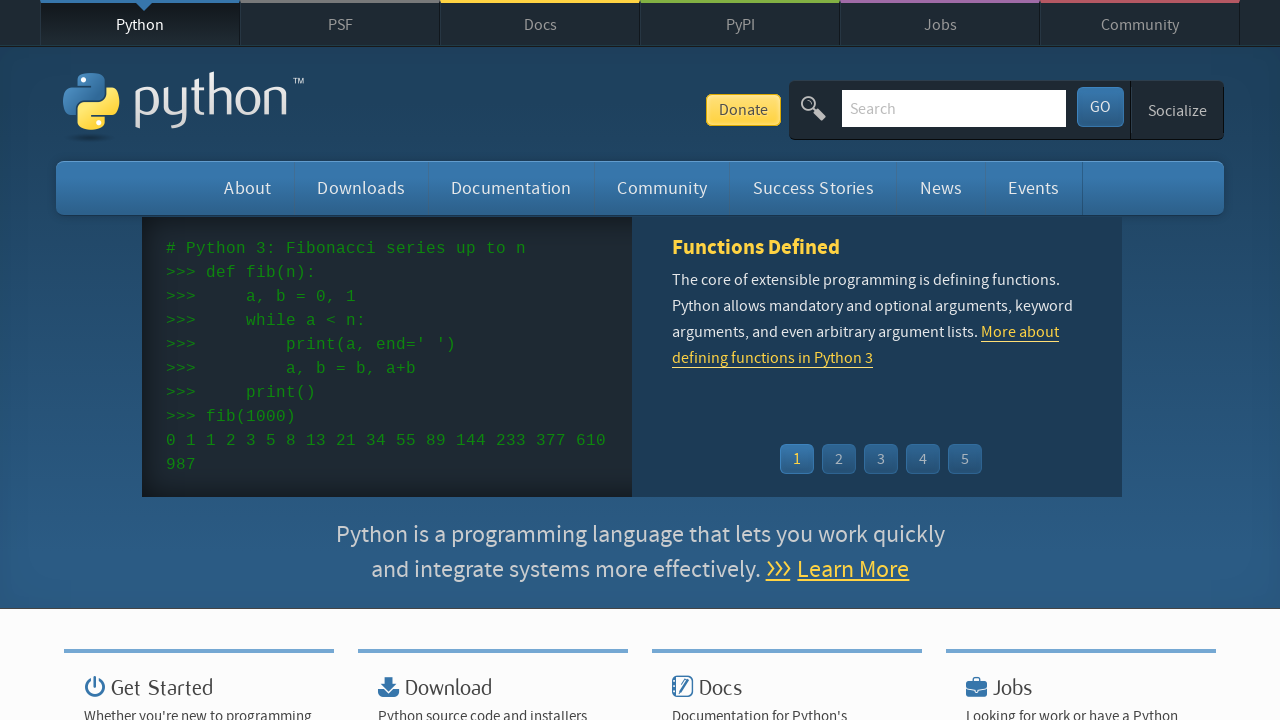

Navigated to http://www.python.org
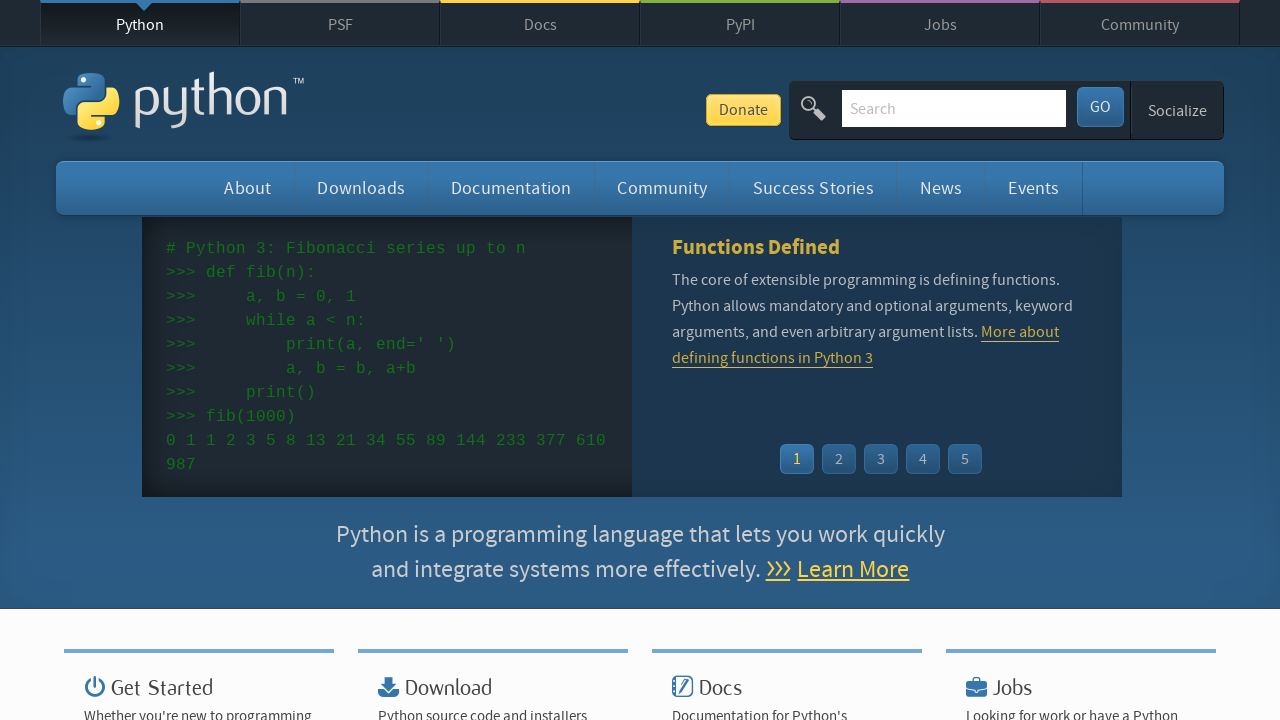

Page reached domcontentloaded state
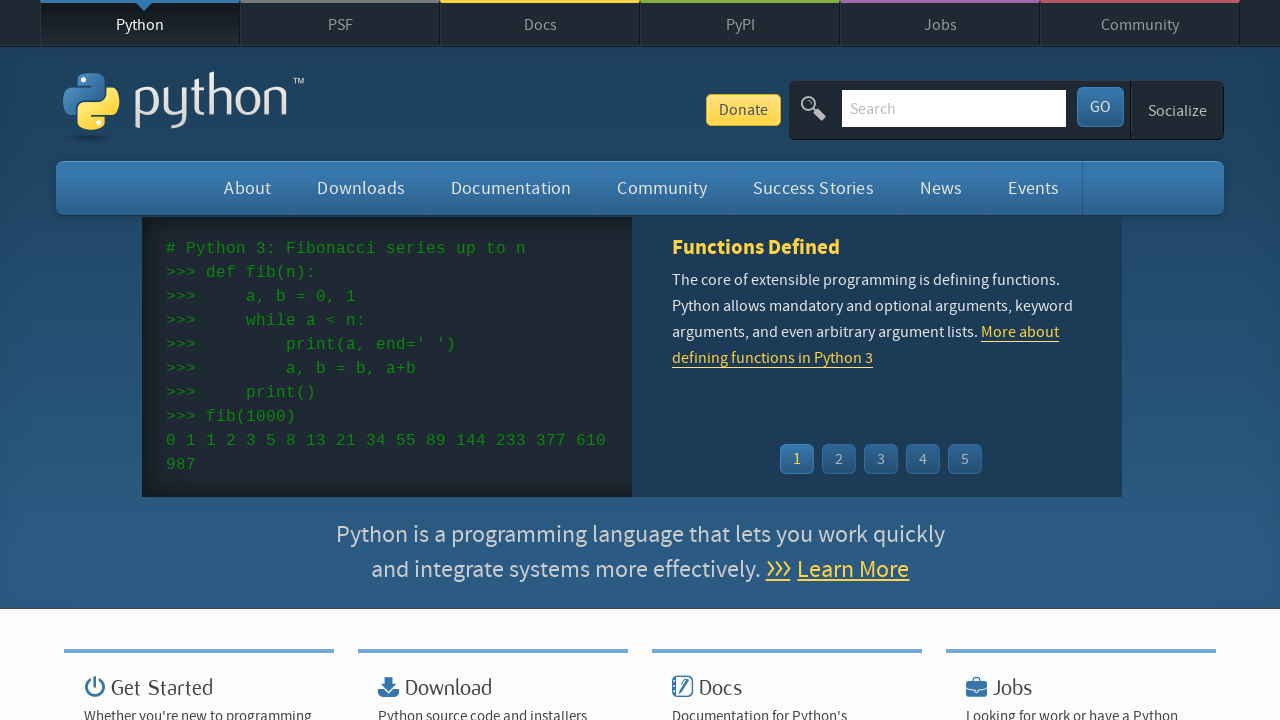

Verified page title is present and not empty
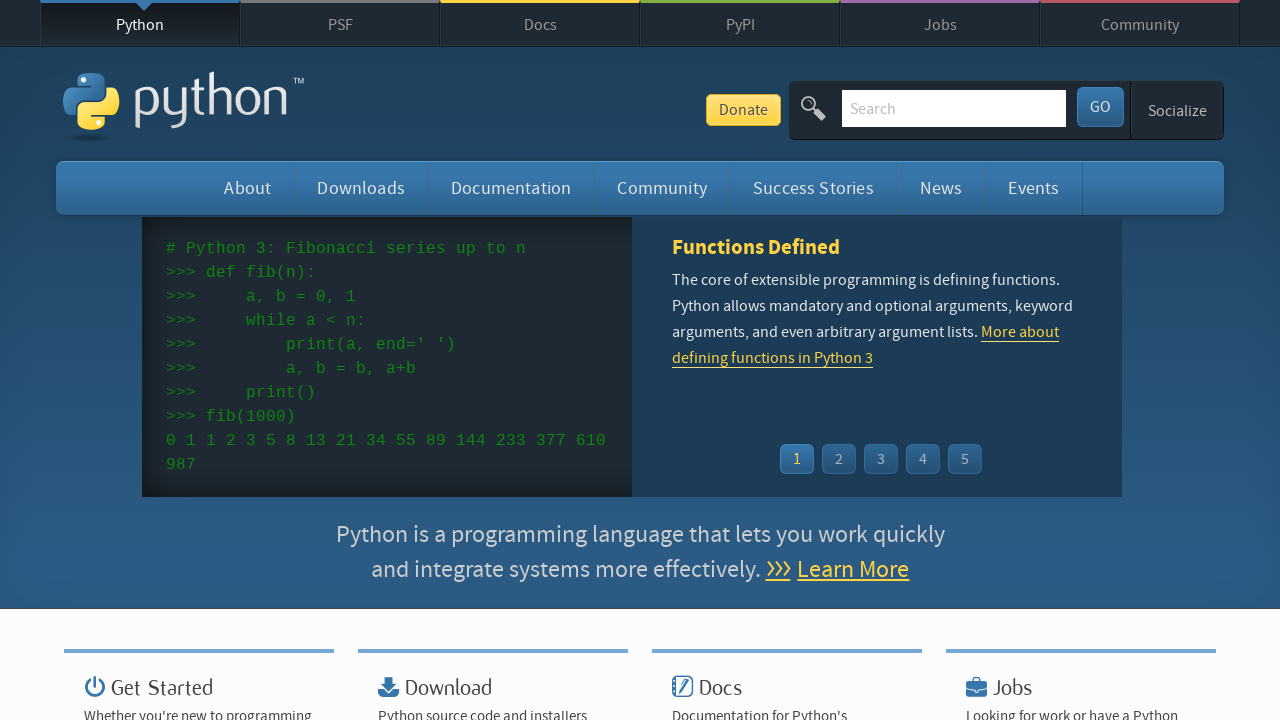

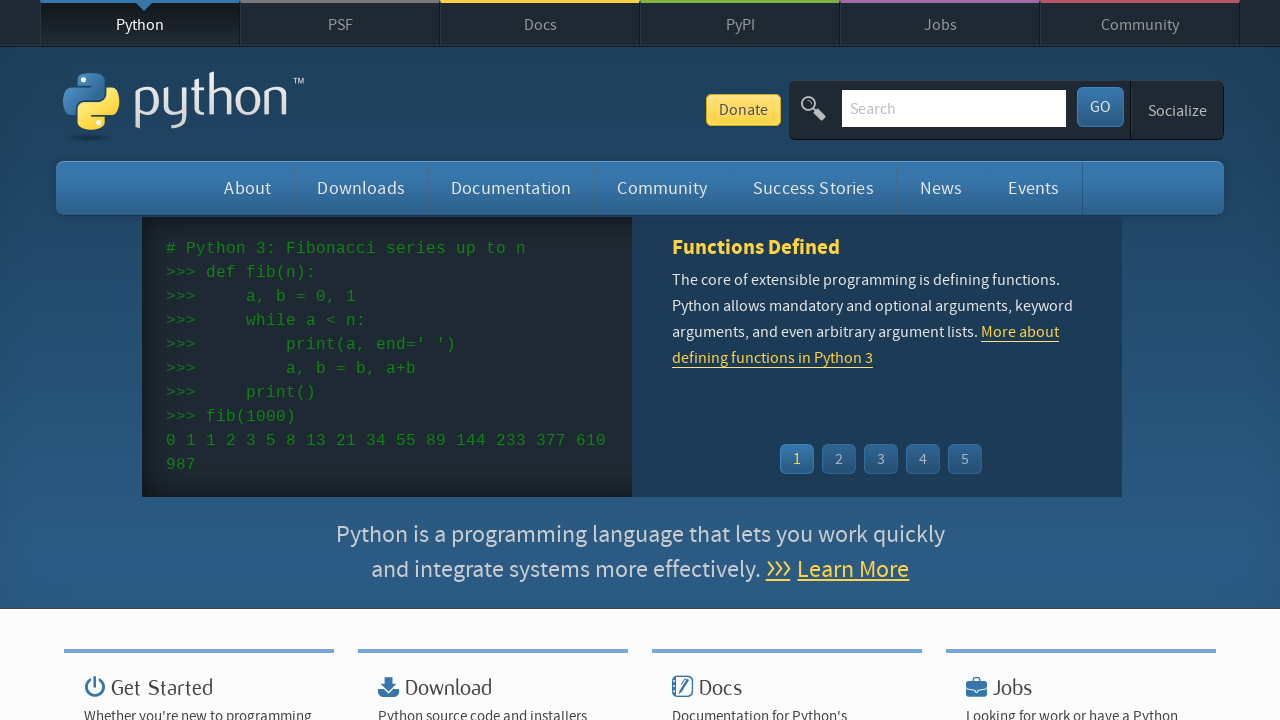